Navigates to the OrangeHRM demo site and verifies that the page title contains "Orange"

Starting URL: https://opensource-demo.orangehrmlive.com/

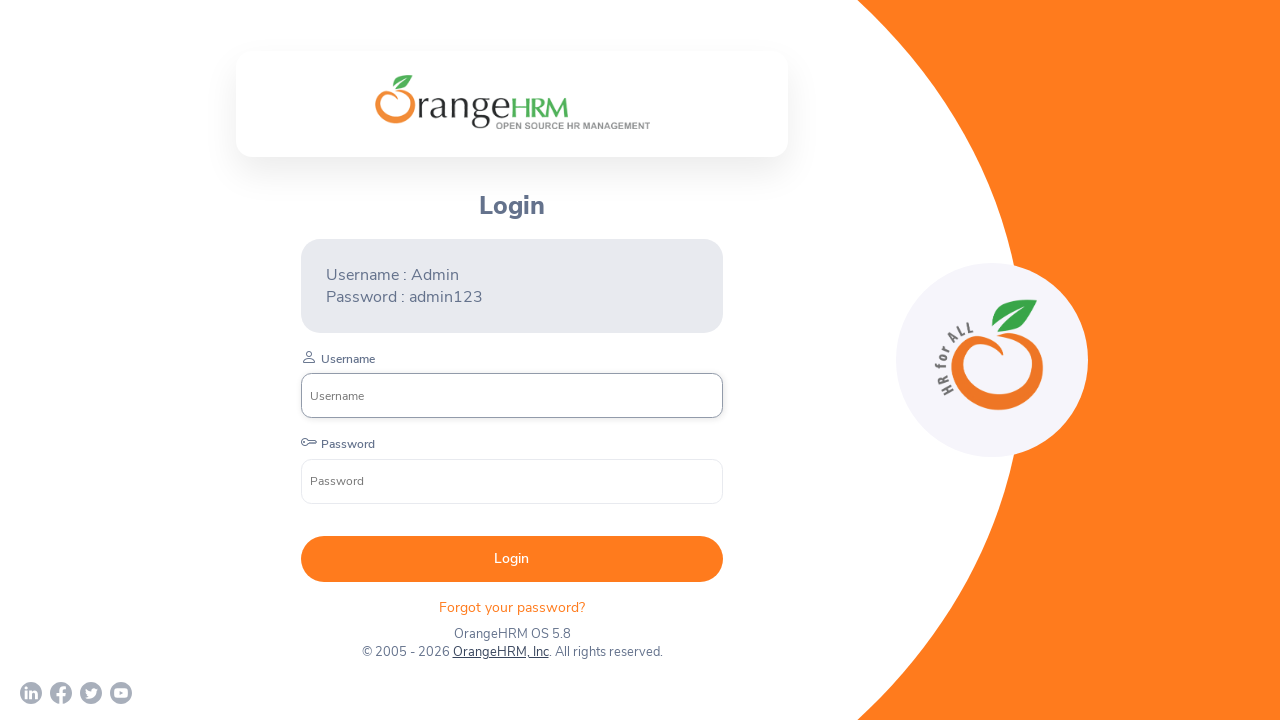

Navigated to OrangeHRM demo site
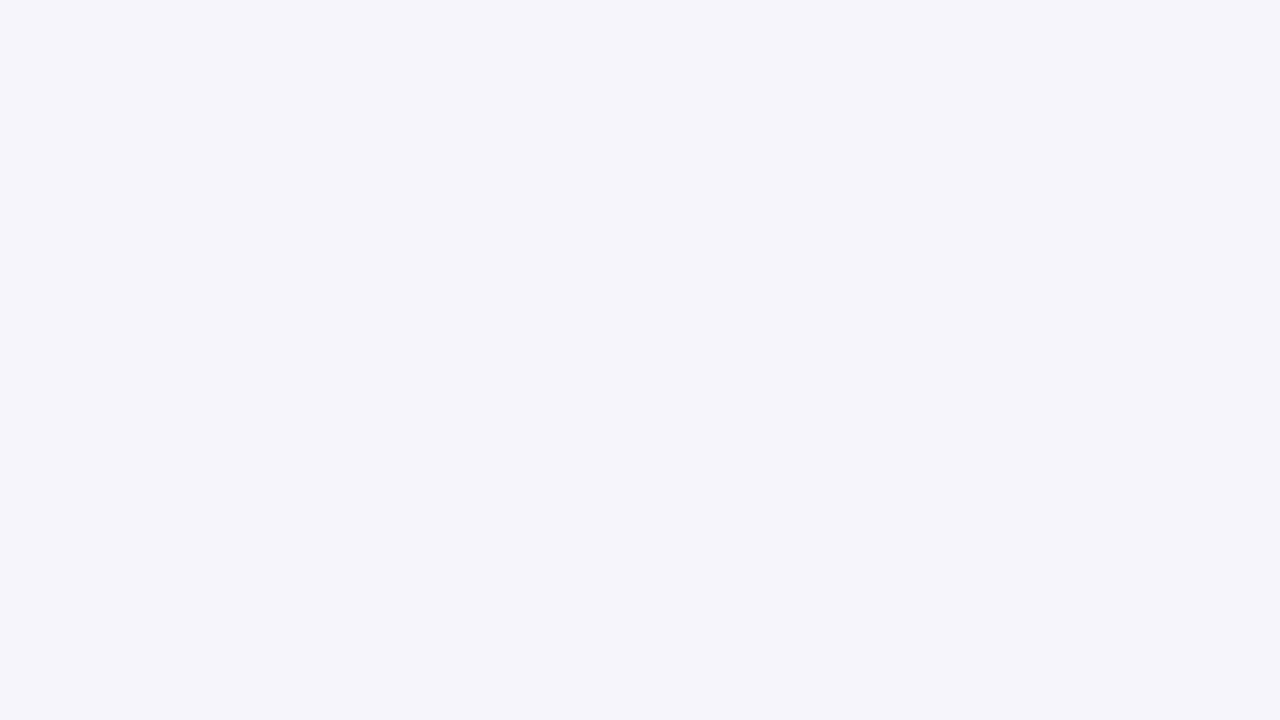

Page fully loaded with DOM content
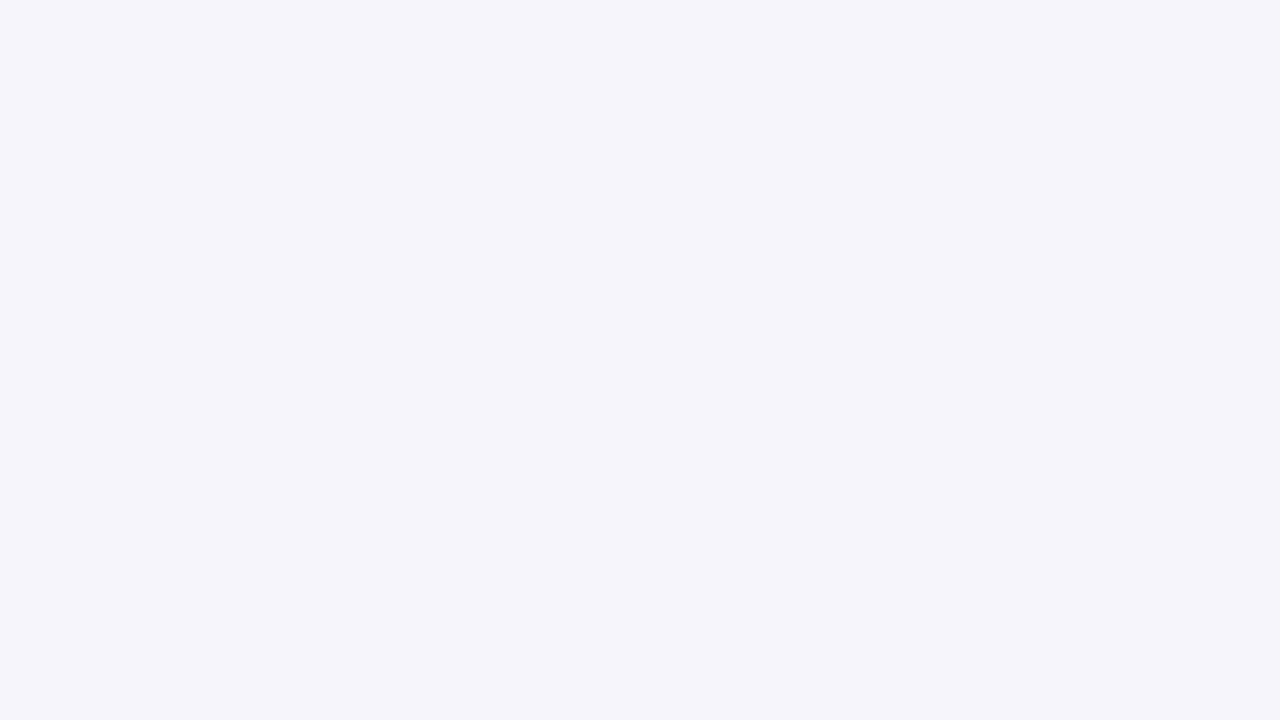

Verified page title contains 'Orange'
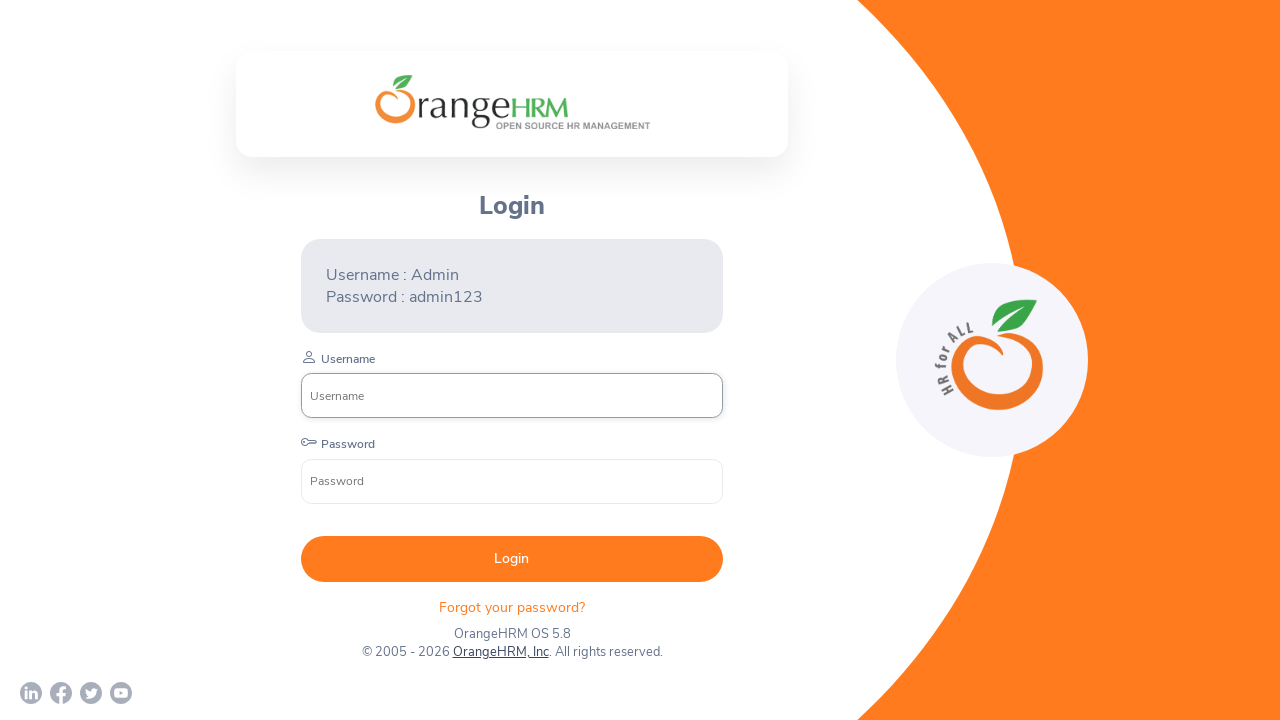

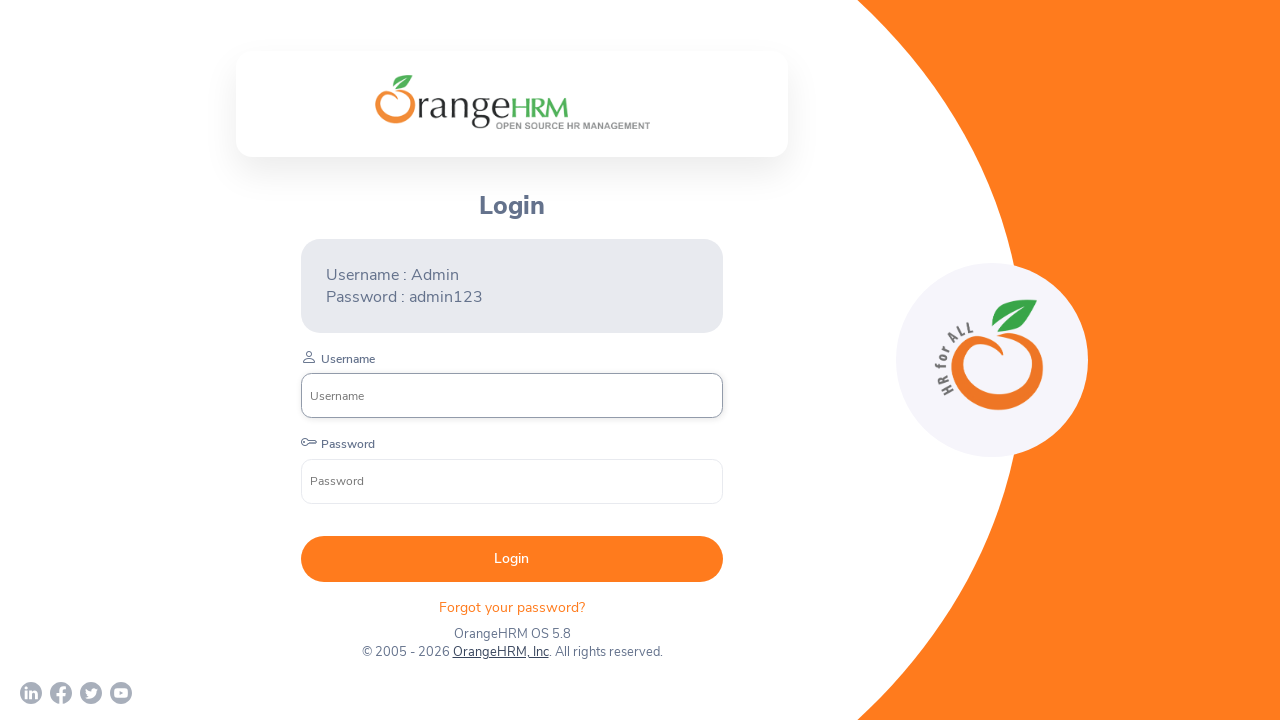